Tests e-commerce functionality by selecting a product, adding it to cart, navigating back home, and viewing the cart

Starting URL: https://www.demoblaze.com/index.html

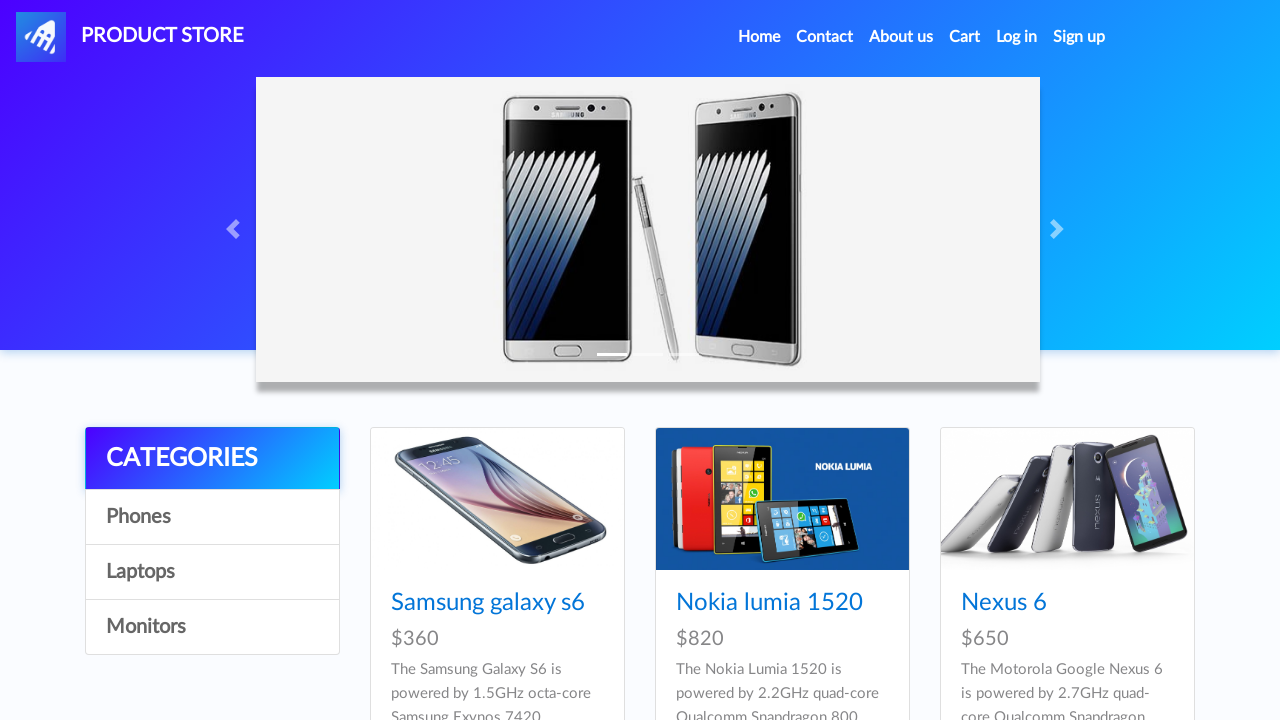

Clicked on Samsung Galaxy S6 product at (488, 603) on xpath=//a[normalize-space()='Samsung galaxy s6']
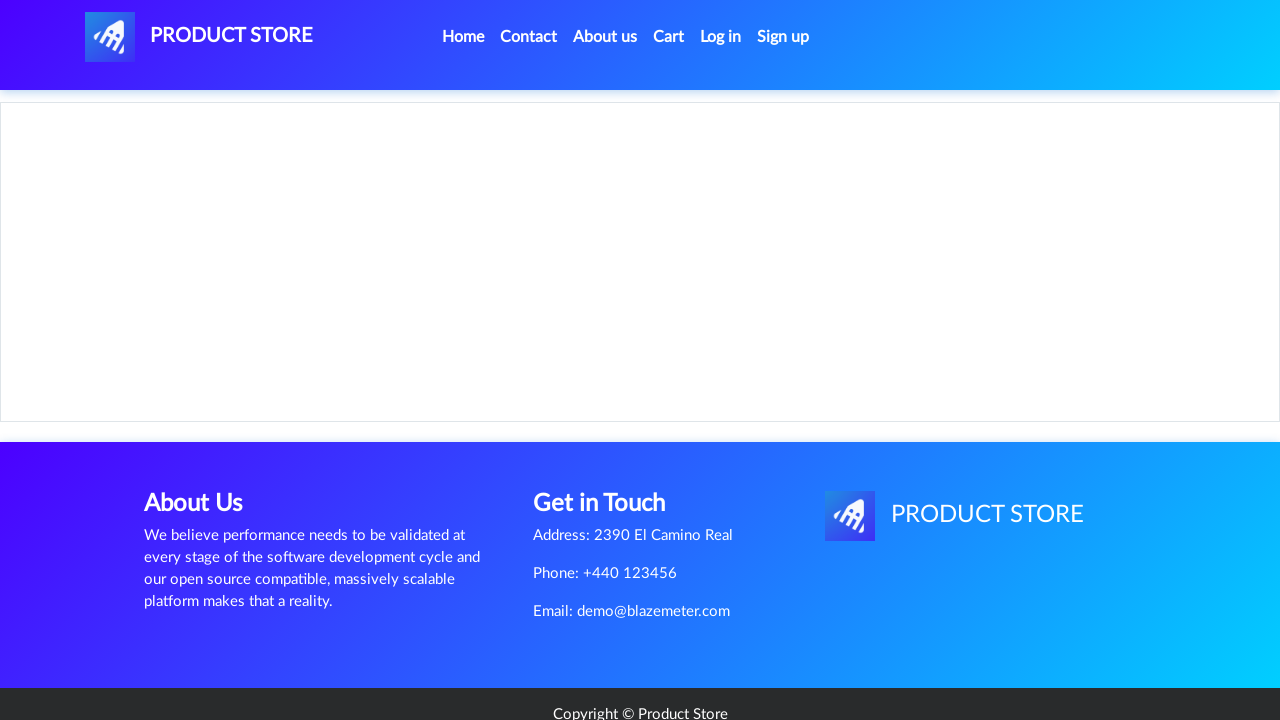

Product page loaded with Add to cart button visible
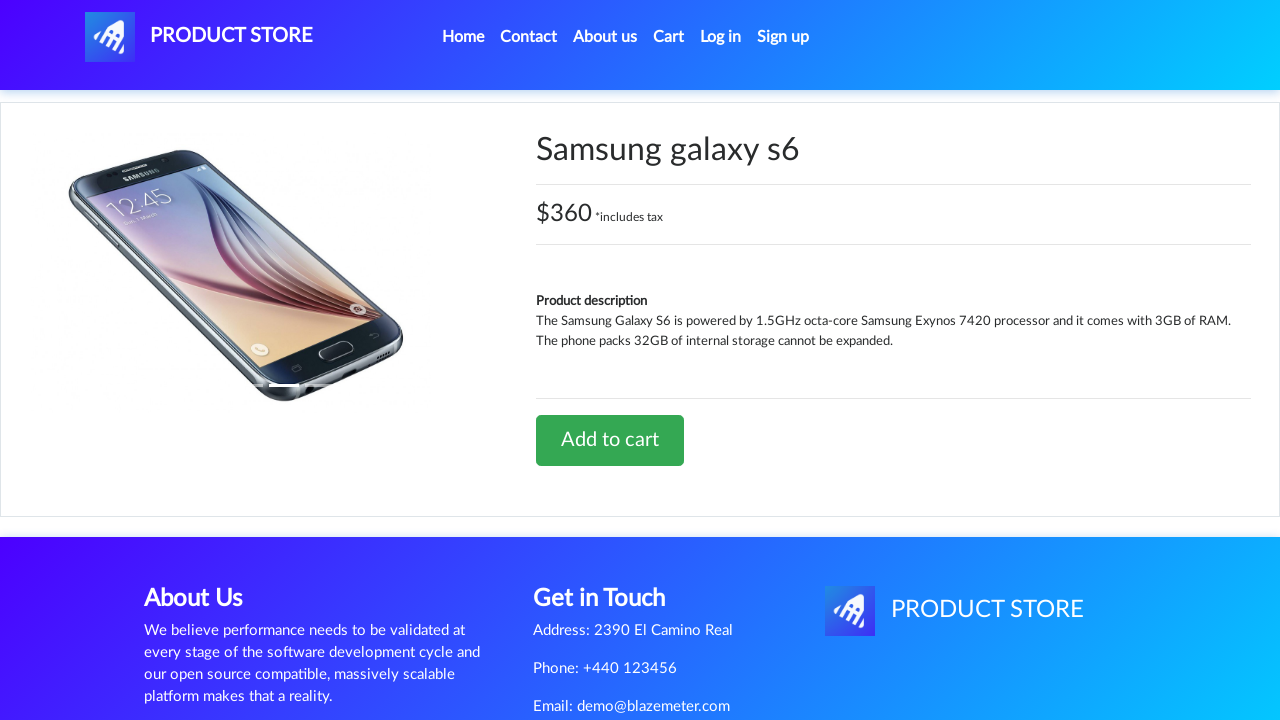

Clicked Add to cart button at (610, 440) on xpath=//a[@class='btn btn-success btn-lg']
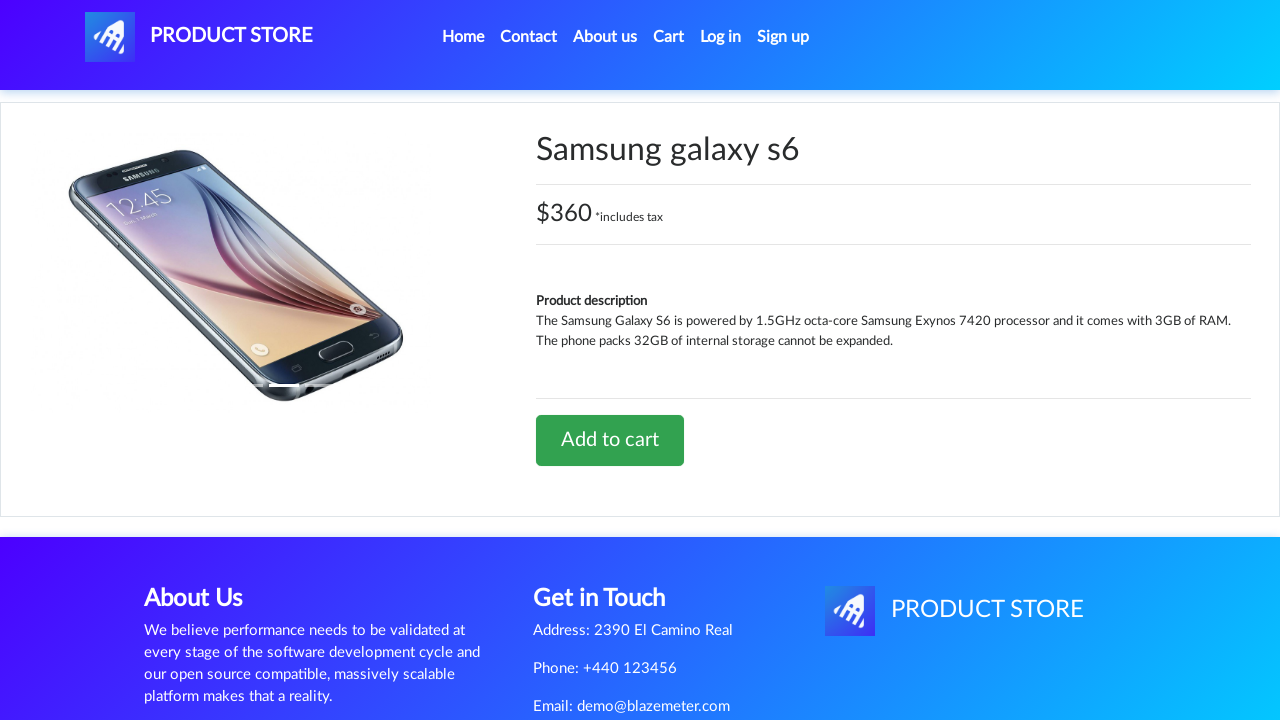

Alert dialog accepted after adding to cart
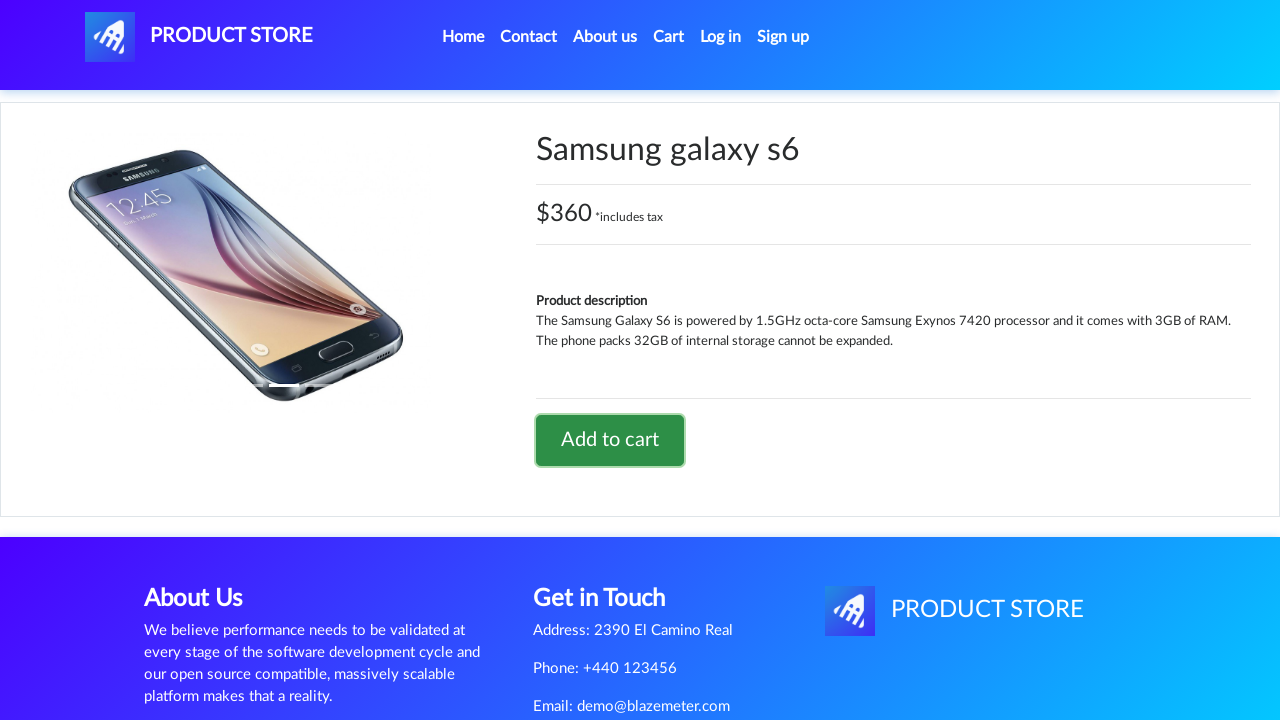

Navigated back to home page at (463, 37) on xpath=//li[@class='nav-item active']//a[@class='nav-link']
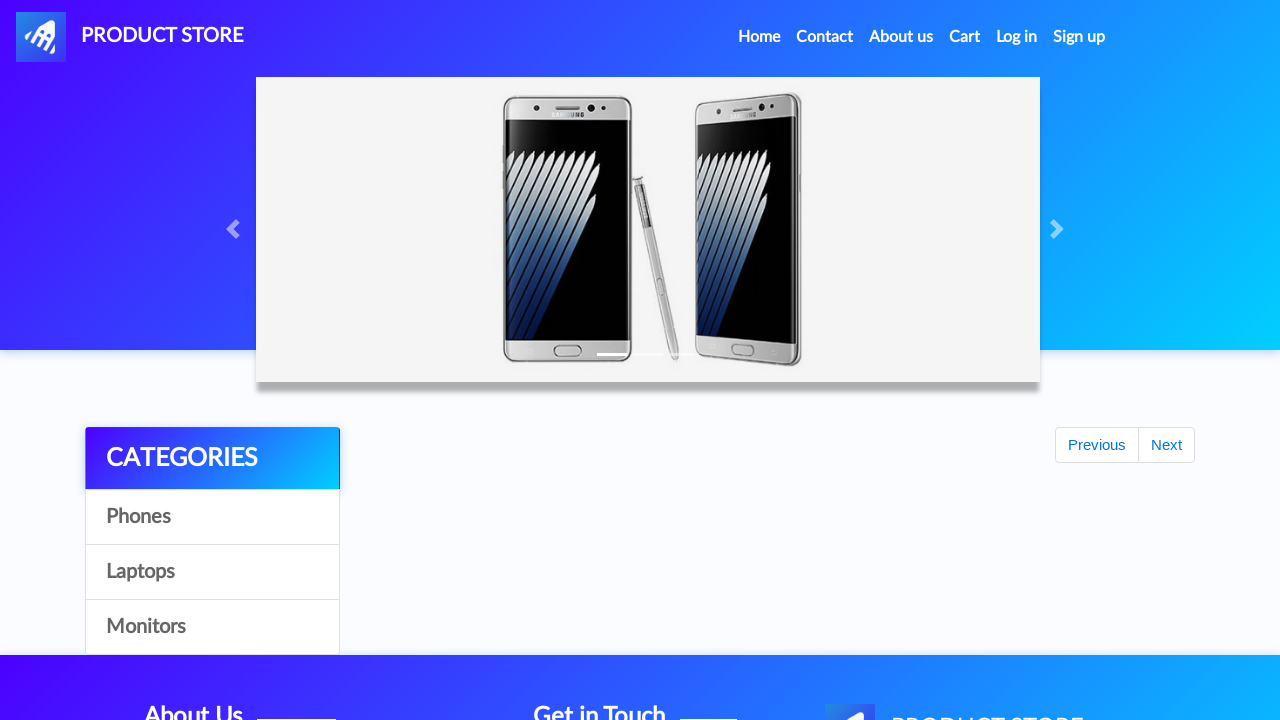

Clicked Cart link to view cart contents at (965, 37) on xpath=//a[@id='cartur']
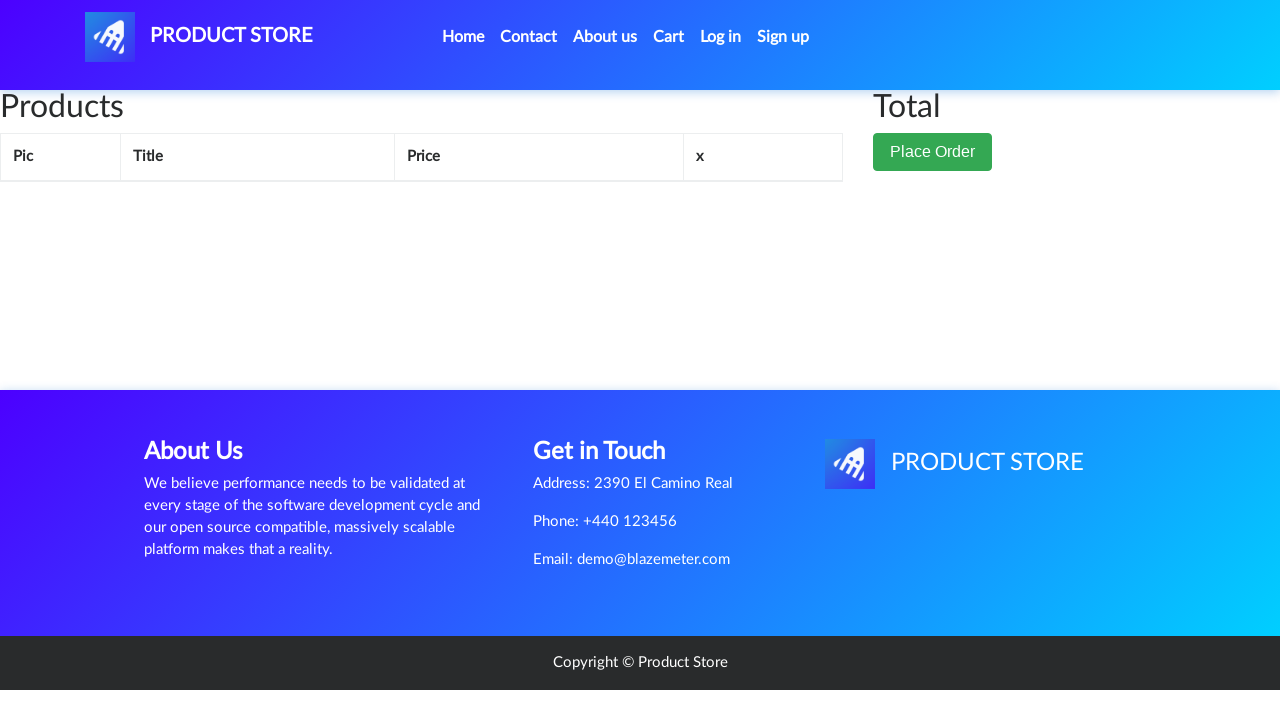

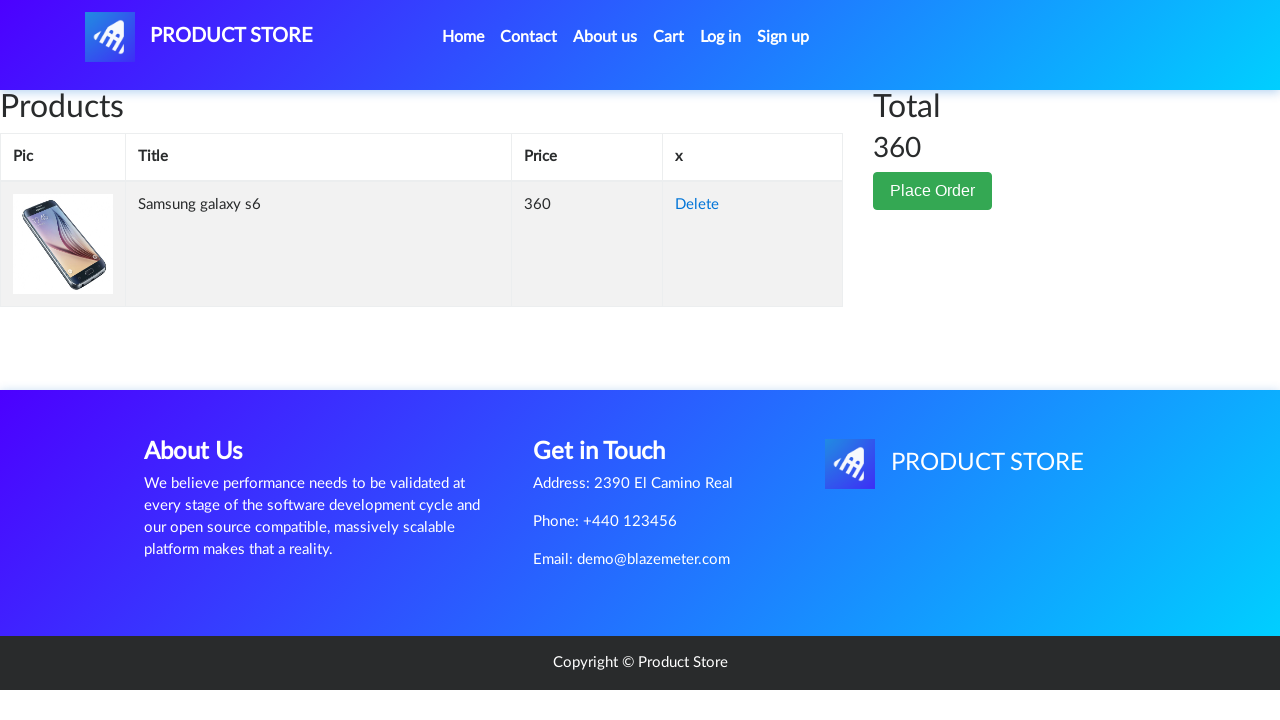